Tests web table sorting functionality by selecting page size, sorting by column, verifying sort order, and searching for a specific product across pages

Starting URL: https://rahulshettyacademy.com/seleniumPractise/#/offers

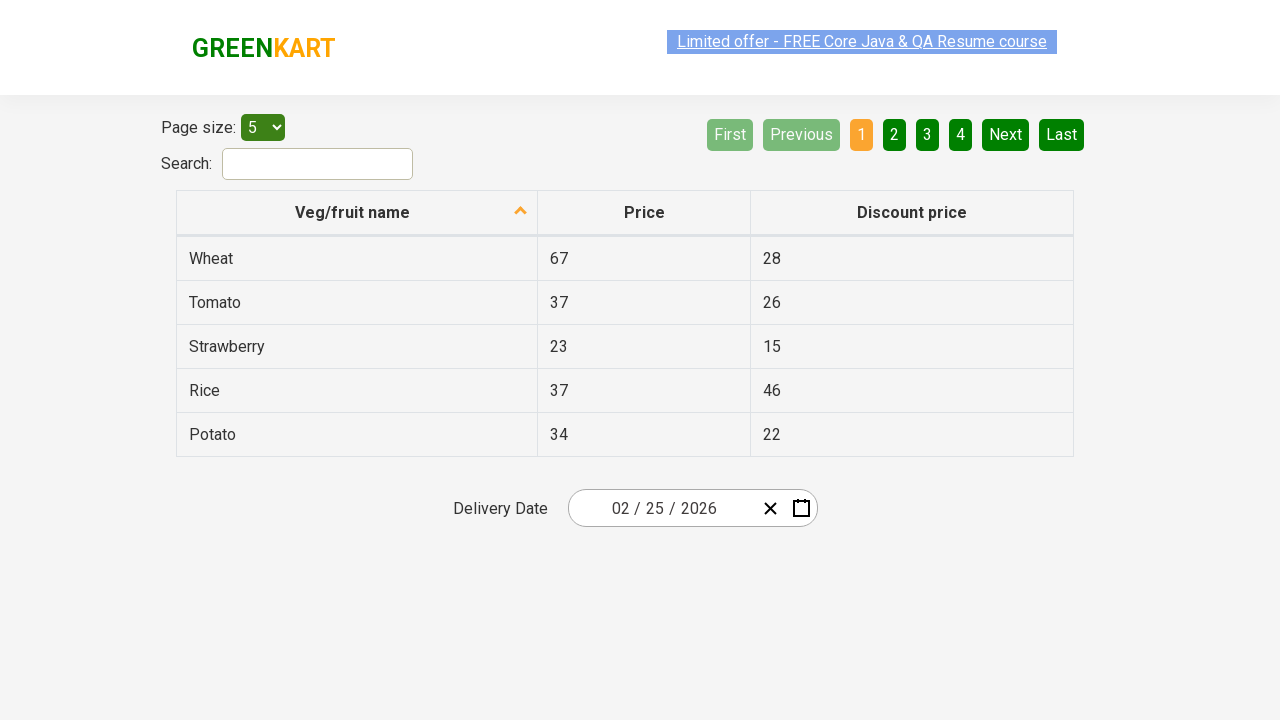

Selected 5 items per page from dropdown menu on #page-menu
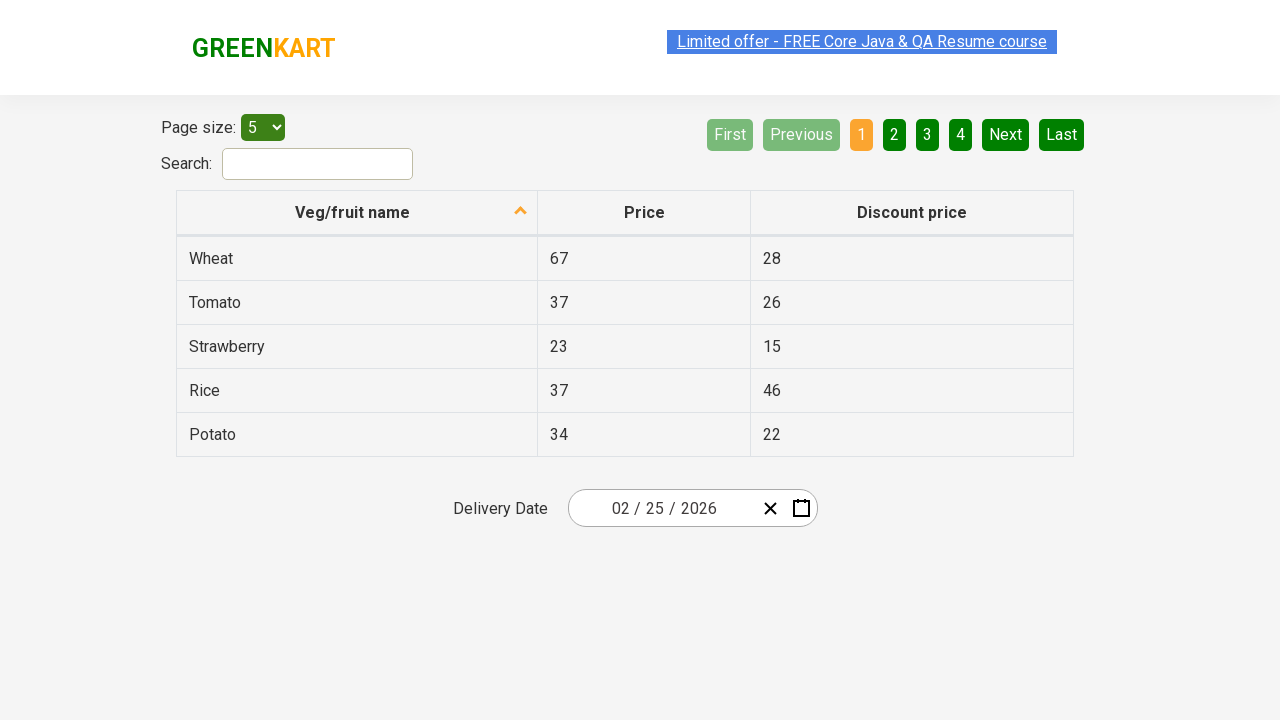

Clicked Veg/fruit name column header to sort at (353, 212) on xpath=//span[text()='Veg/fruit name']
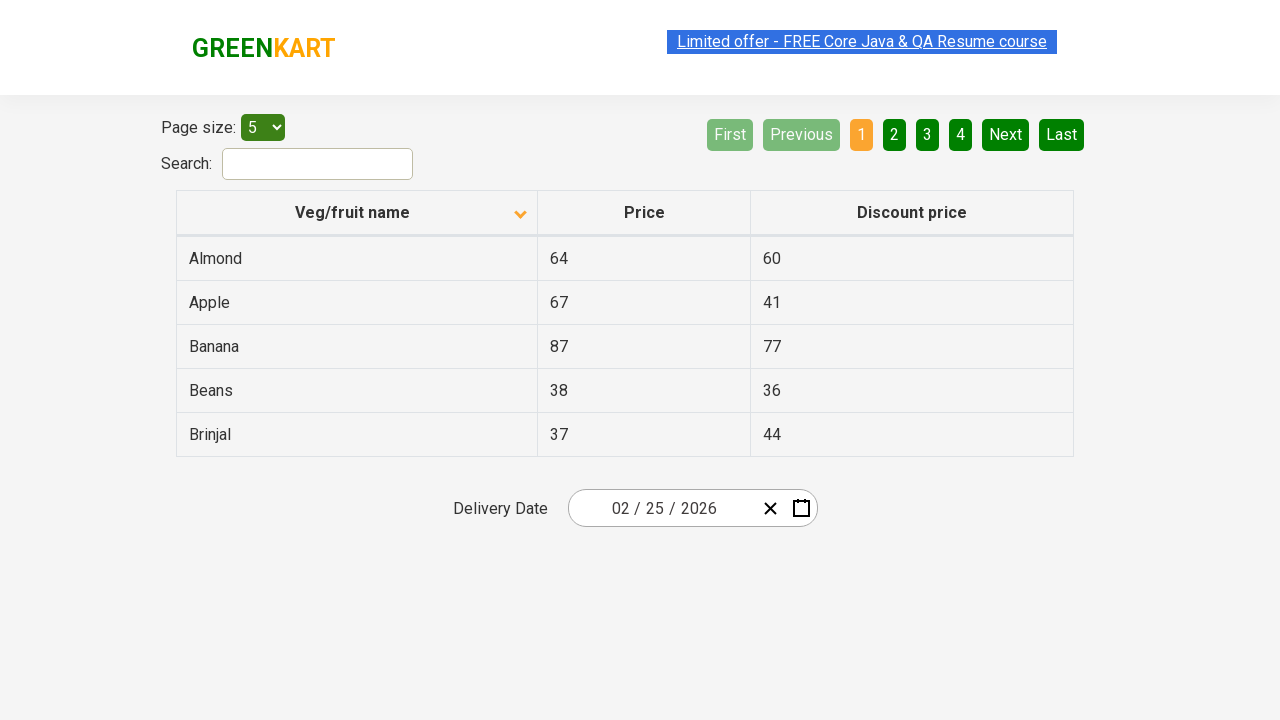

Retrieved all product names from first column
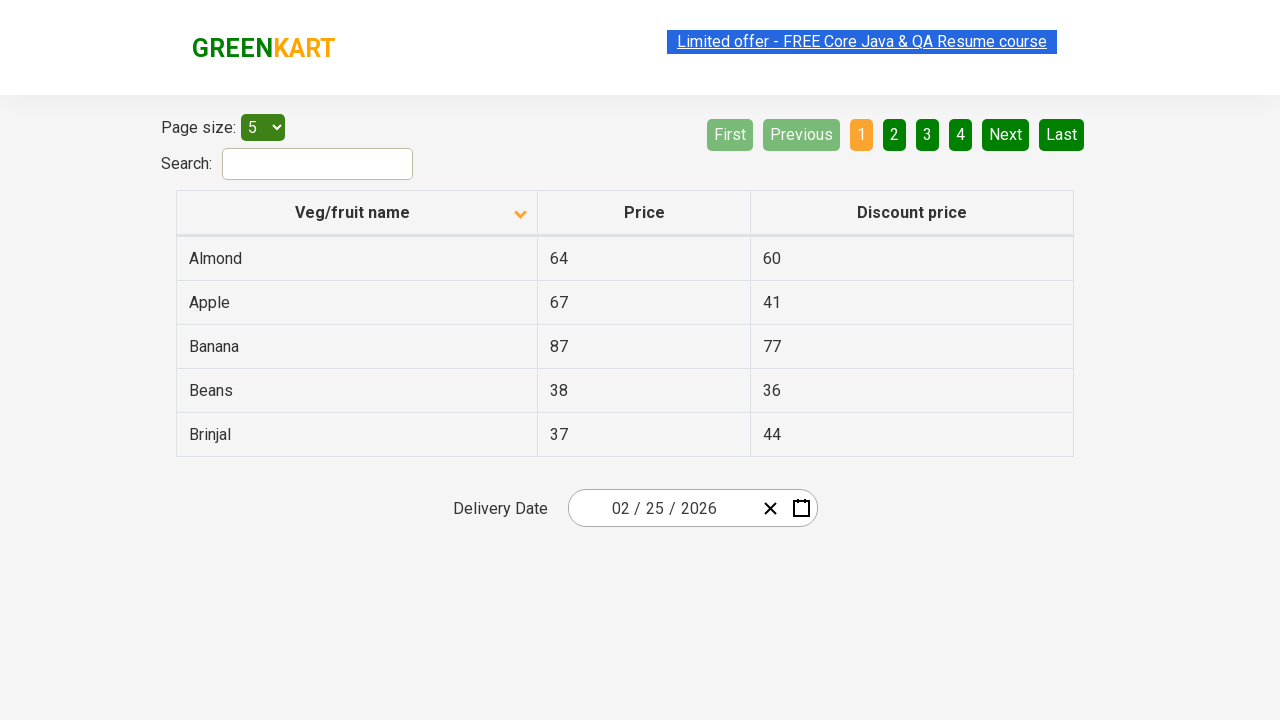

Verified that products are sorted in ascending order
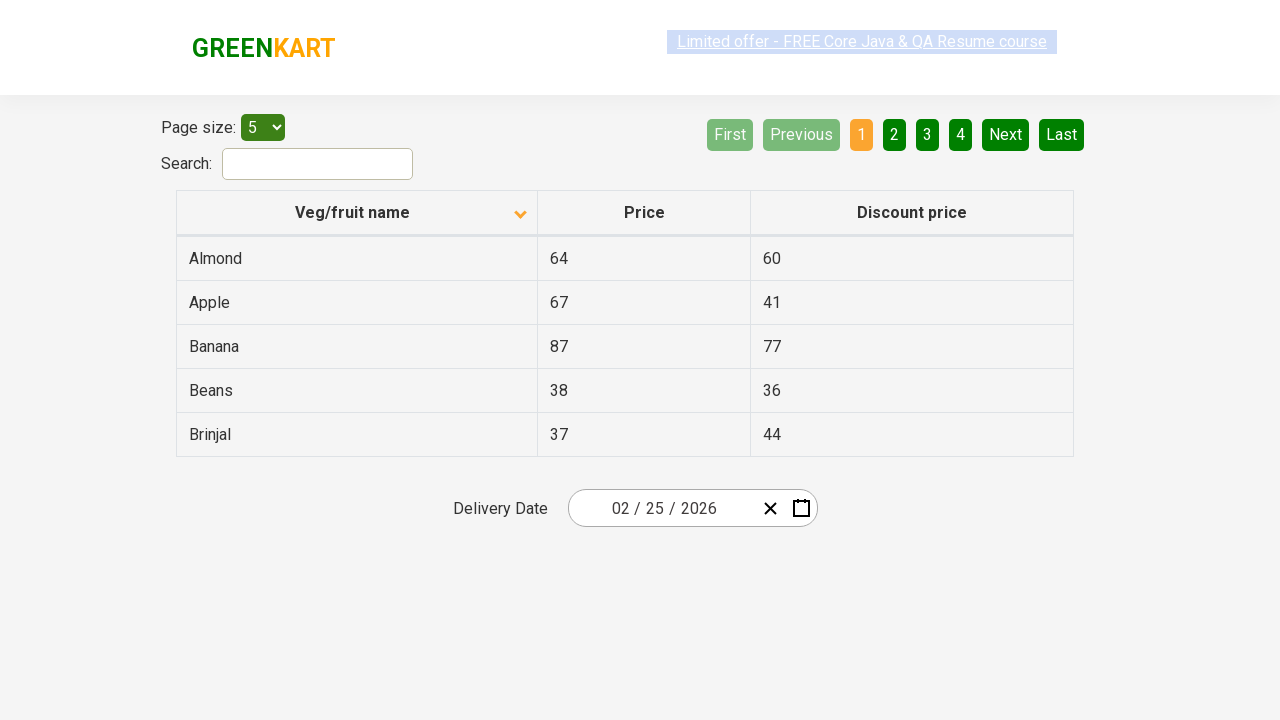

Retrieved all product rows from current page
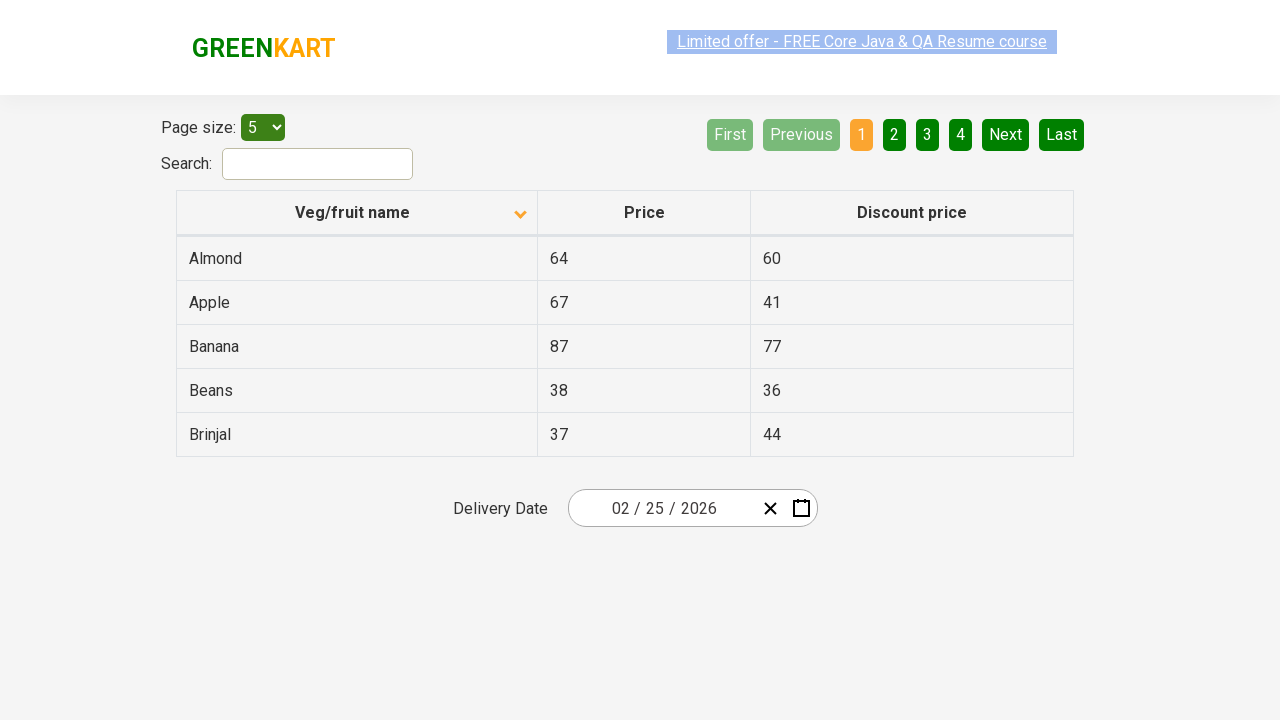

Clicked Next button to navigate to next page at (1006, 134) on xpath=//a[@aria-label='Next']
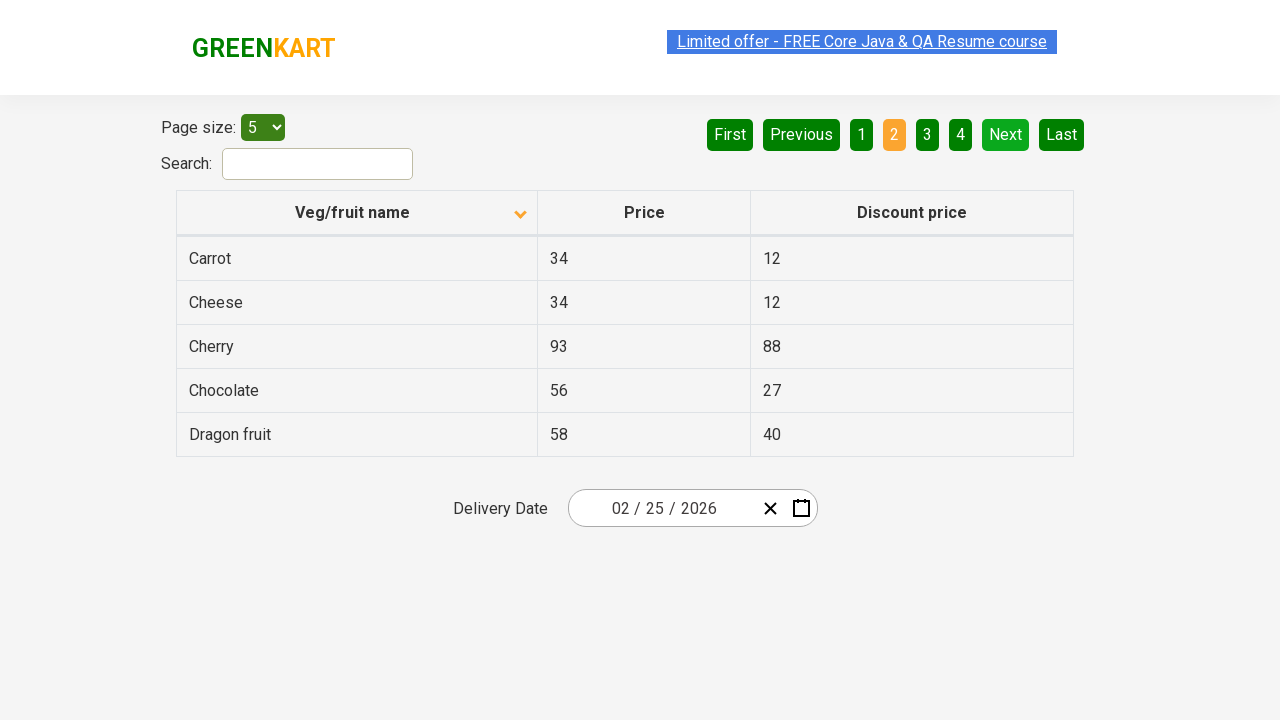

Retrieved all product rows from current page
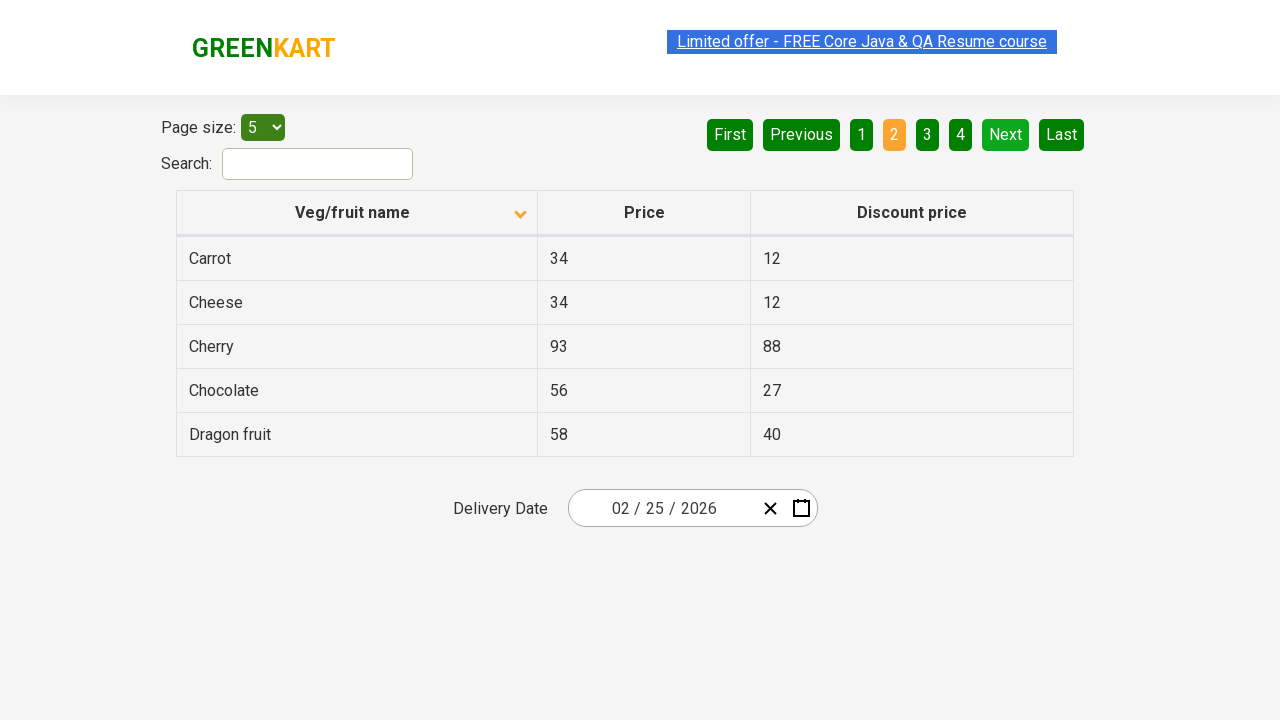

Clicked Next button to navigate to next page at (1006, 134) on xpath=//a[@aria-label='Next']
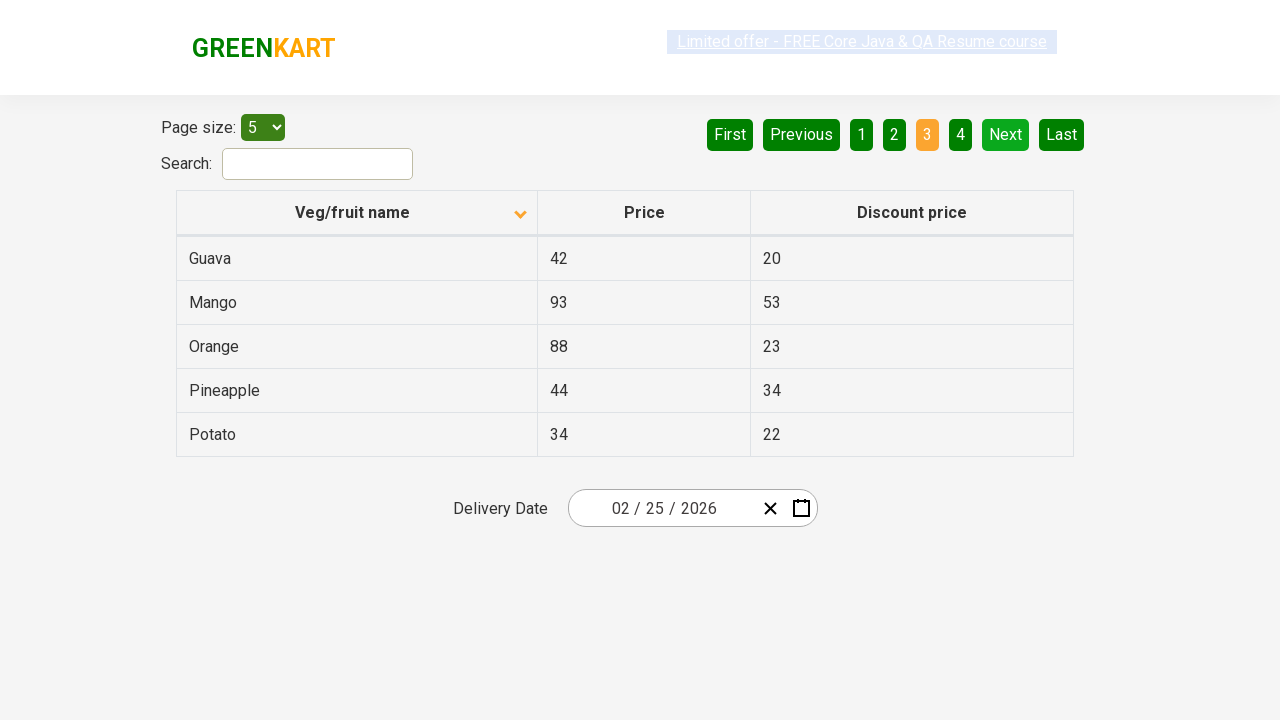

Retrieved all product rows from current page
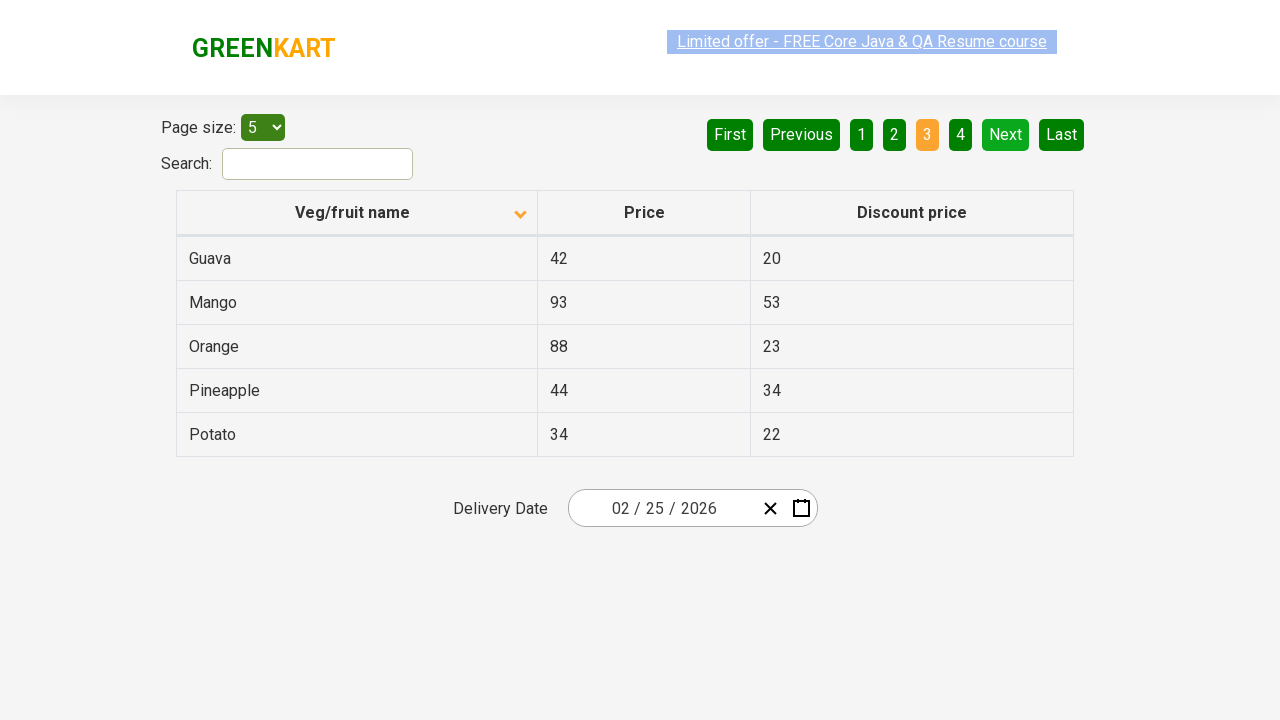

Clicked Next button to navigate to next page at (1006, 134) on xpath=//a[@aria-label='Next']
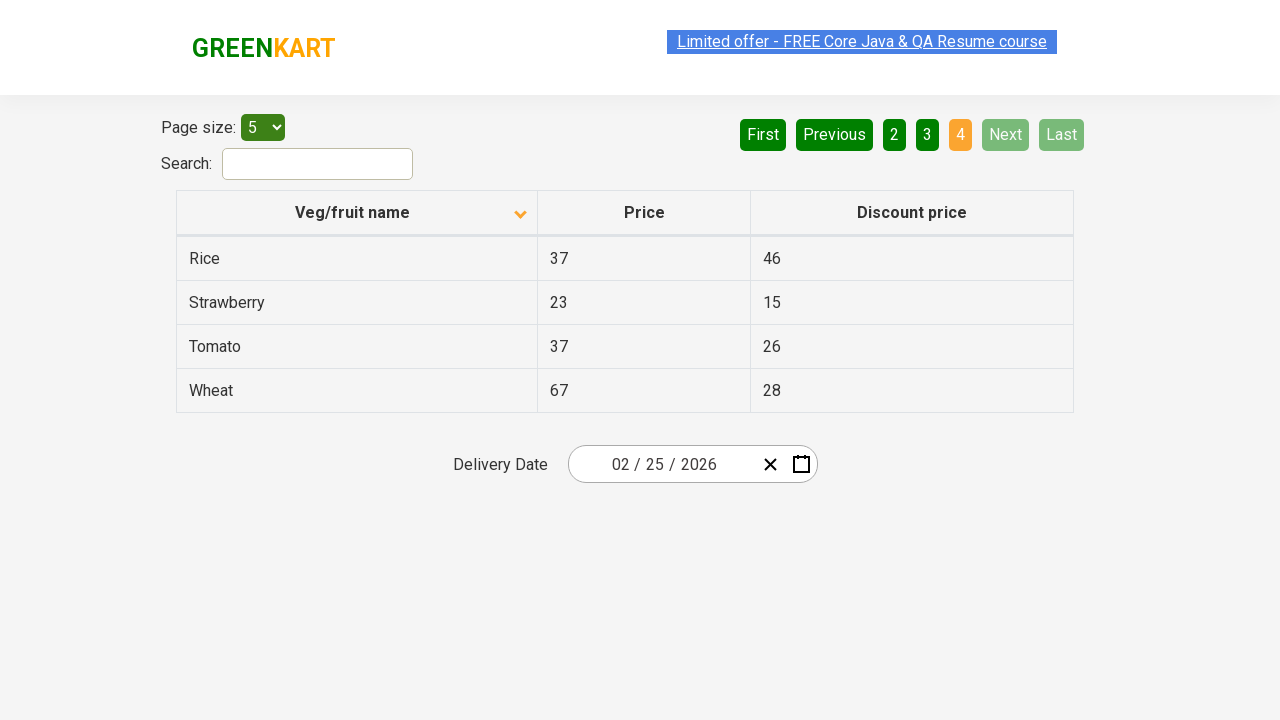

Retrieved all product rows from current page
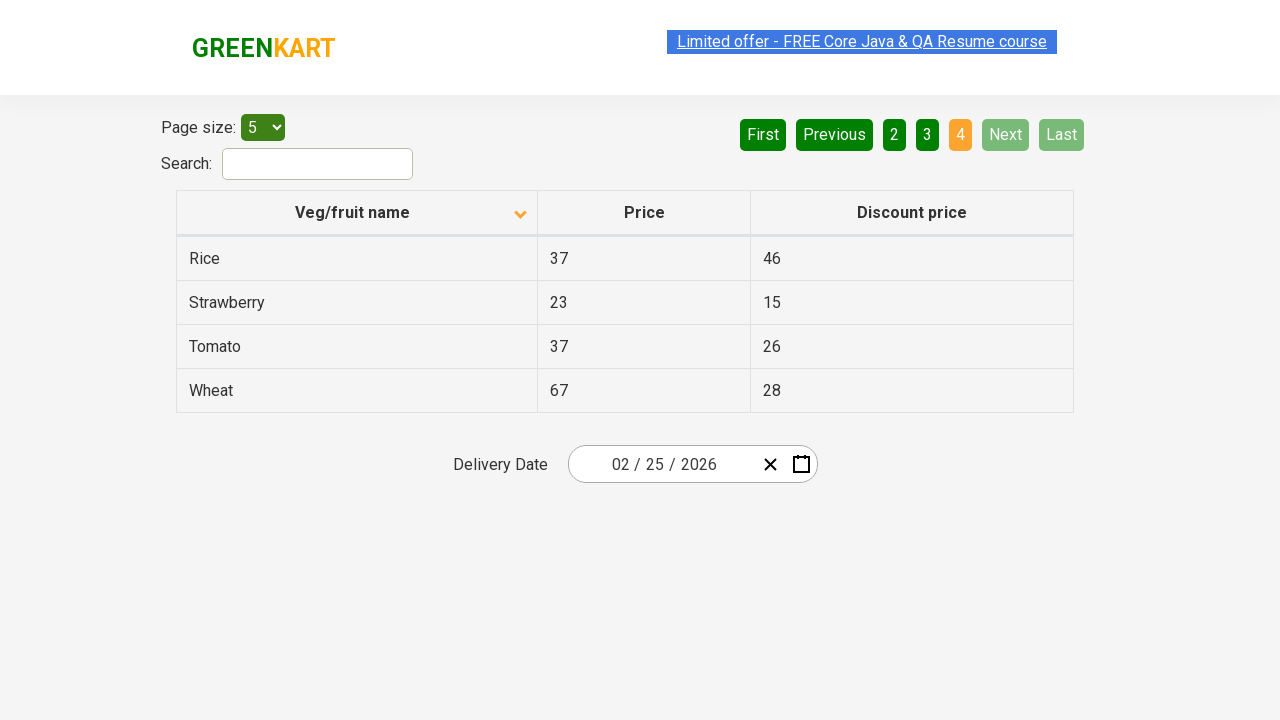

Found Wheat product with price: 67
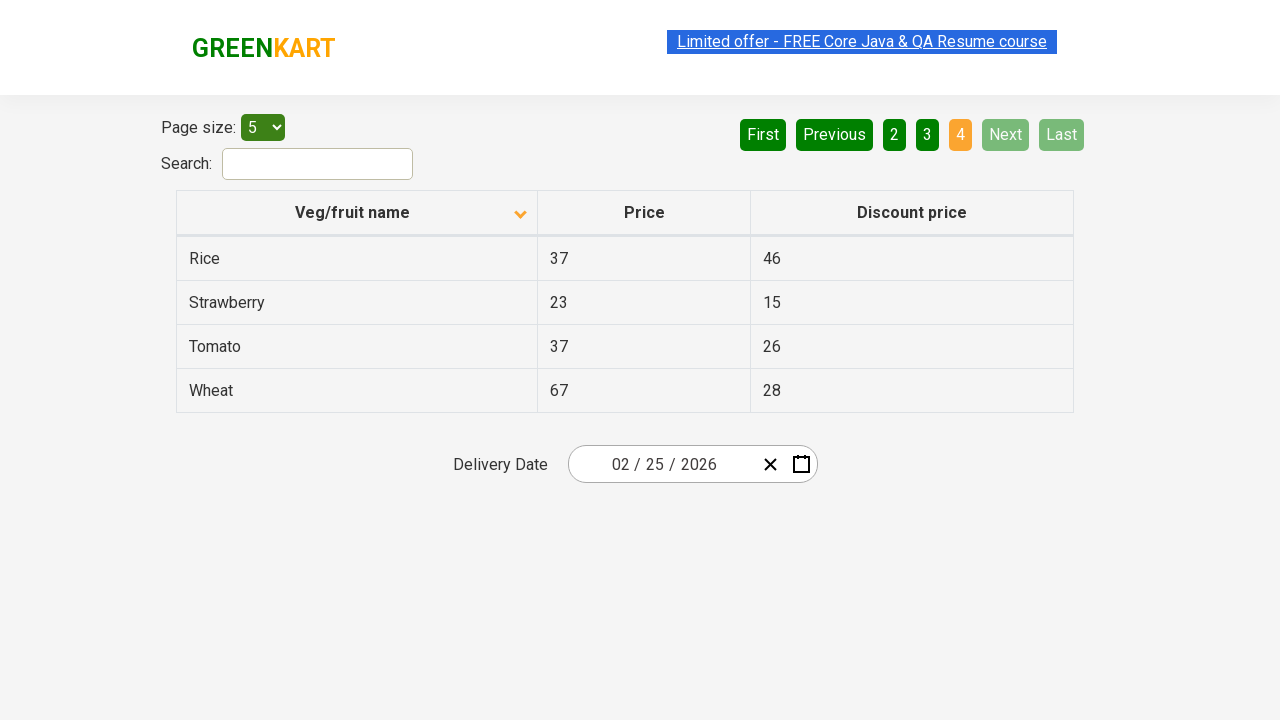

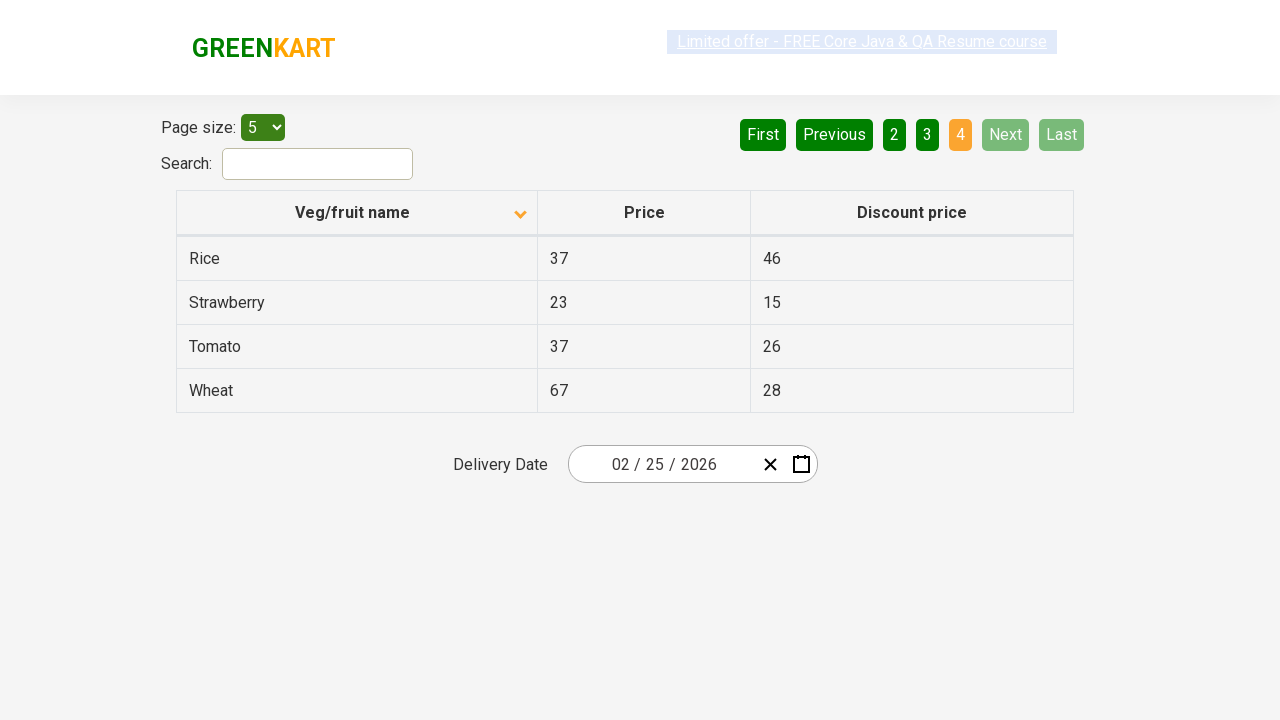